Tests JavaScript prompt dialog by clicking a button that triggers a prompt, entering a name in the text field, accepting the alert, and verifying the name appears in the result message.

Starting URL: https://the-internet.herokuapp.com/javascript_alerts

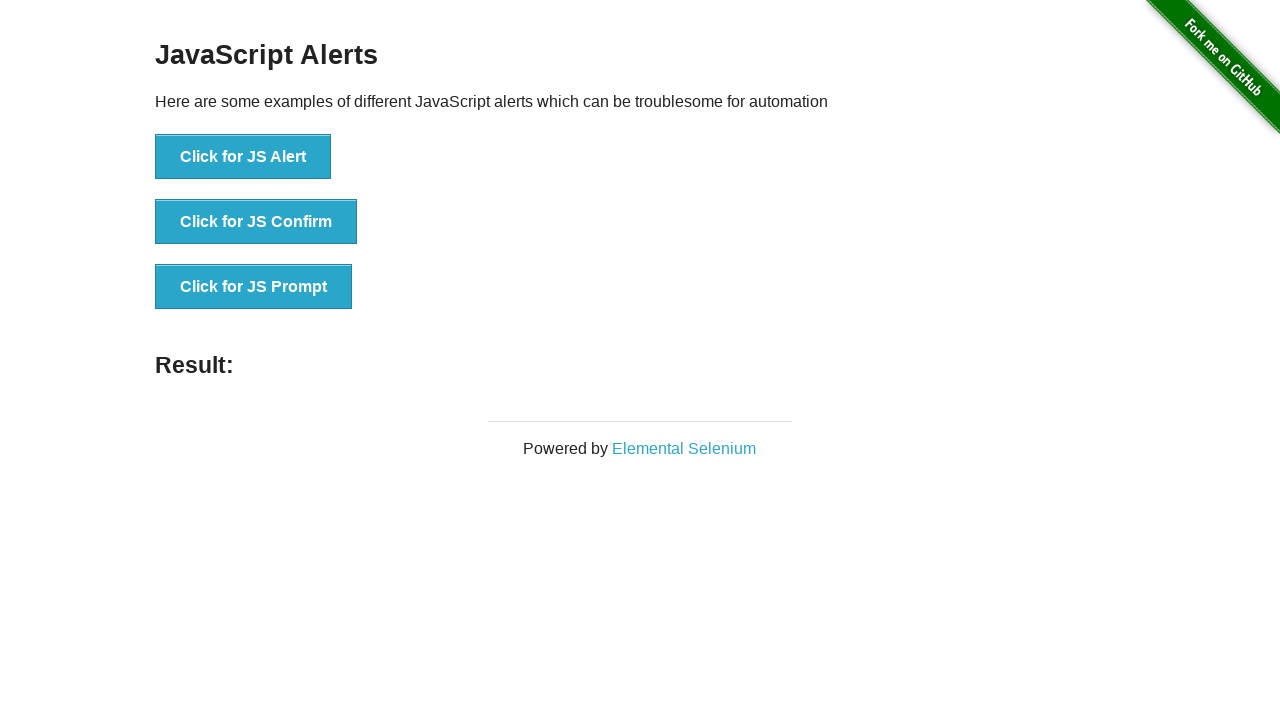

Set up dialog handler to accept prompt with 'Marcus Chen'
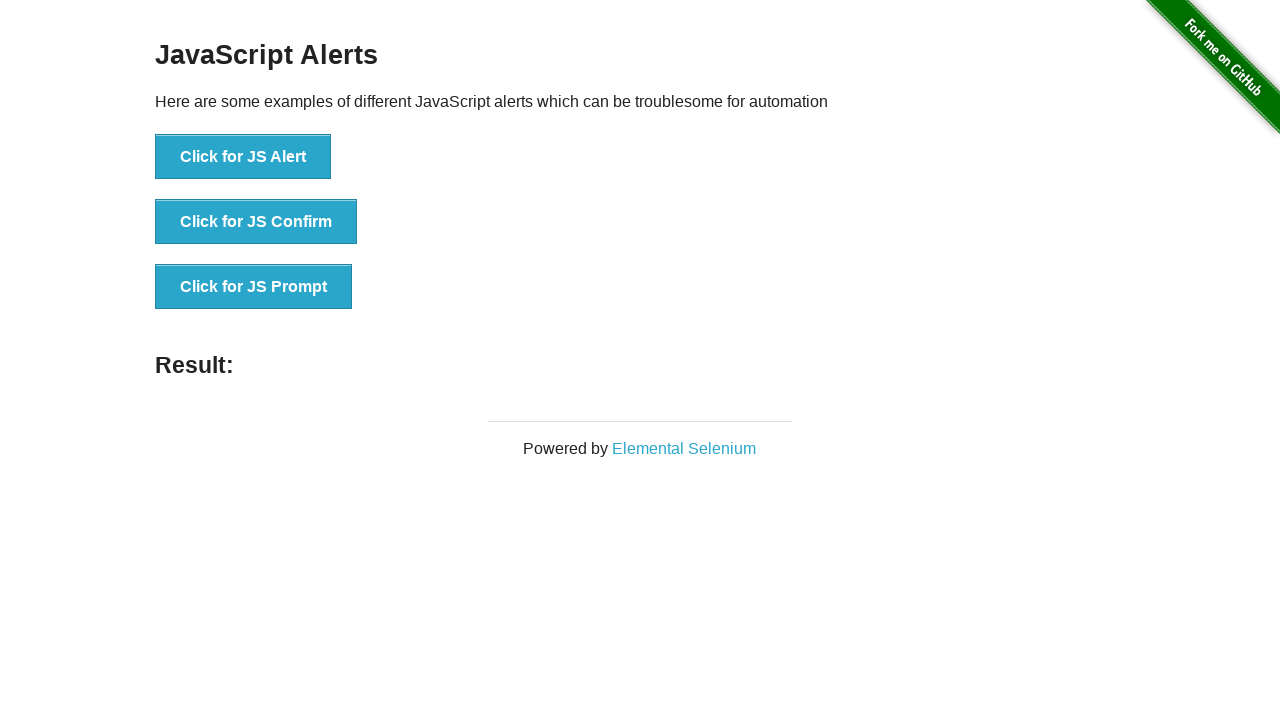

Clicked 'Click for JS Prompt' button to trigger JavaScript prompt dialog at (254, 287) on xpath=//*[text()='Click for JS Prompt']
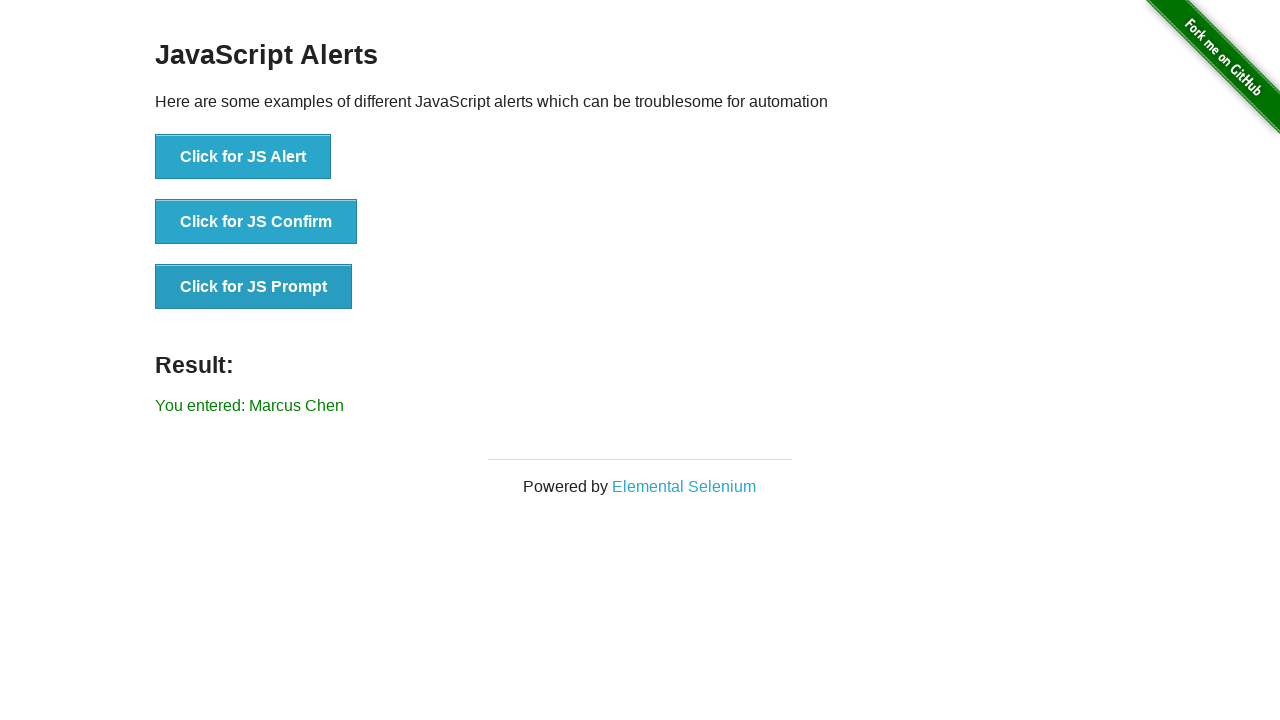

Result message element loaded
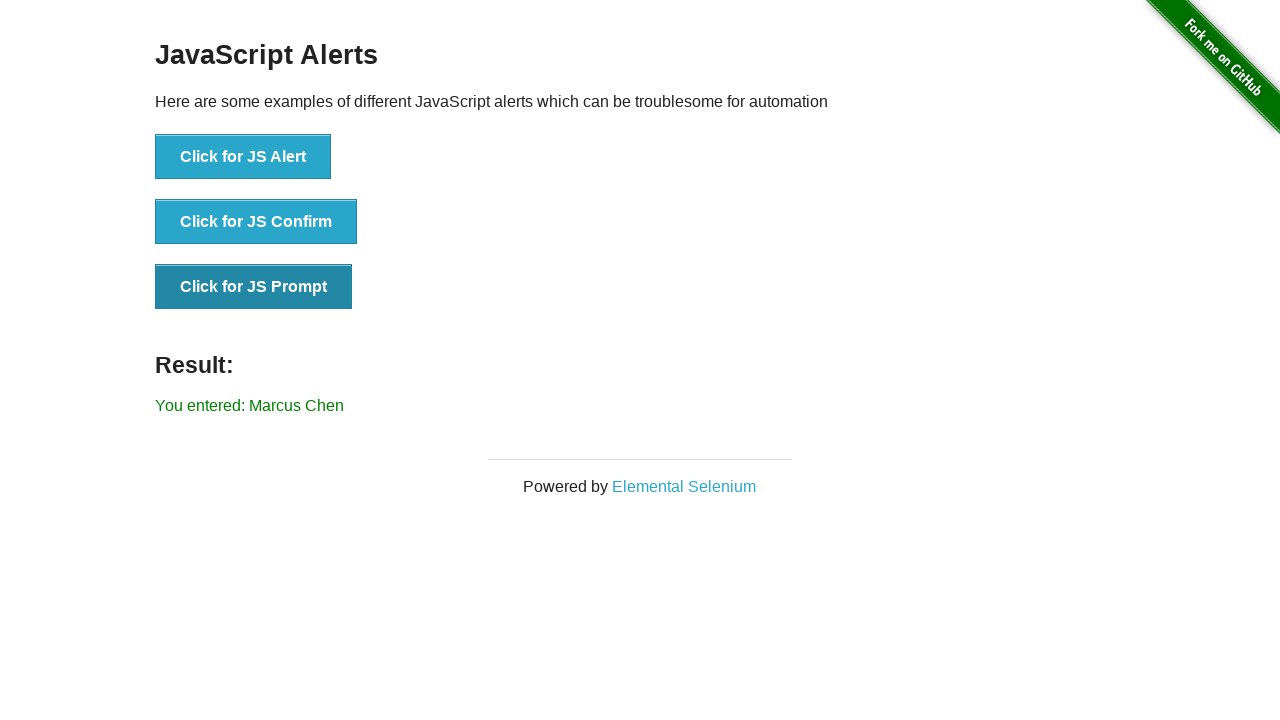

Retrieved result text from page
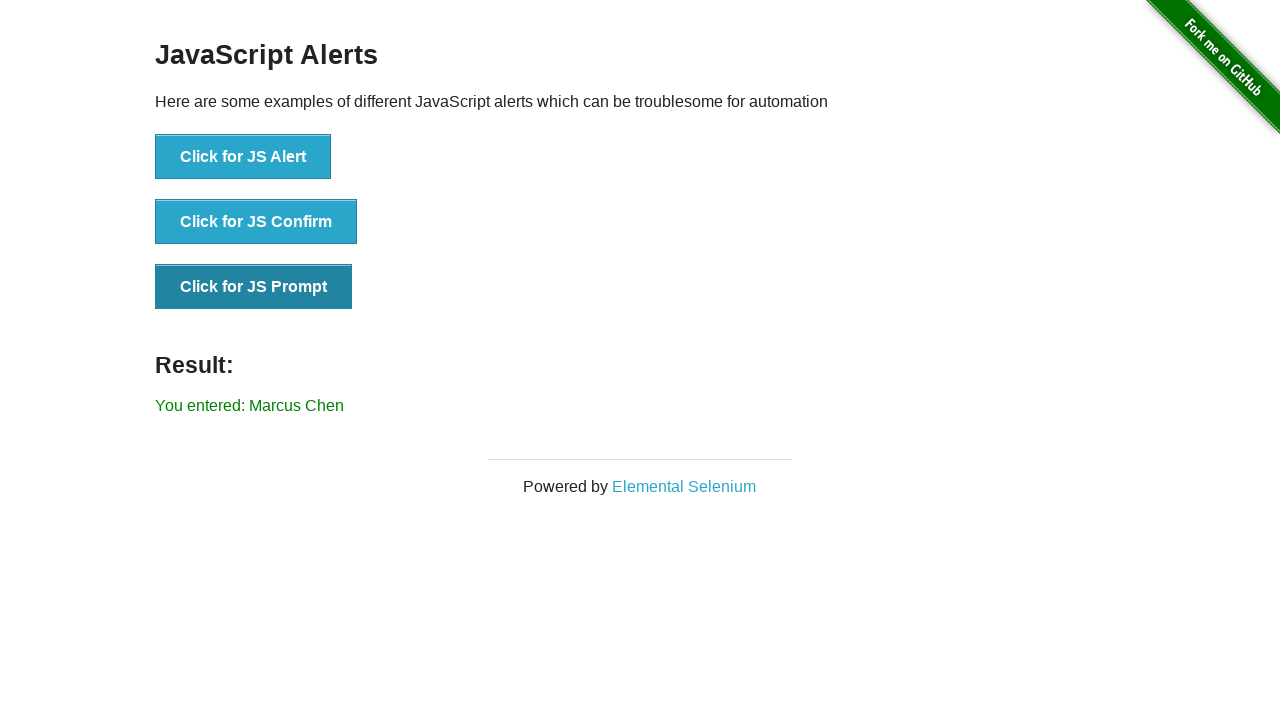

Verified that result message contains 'Marcus Chen'
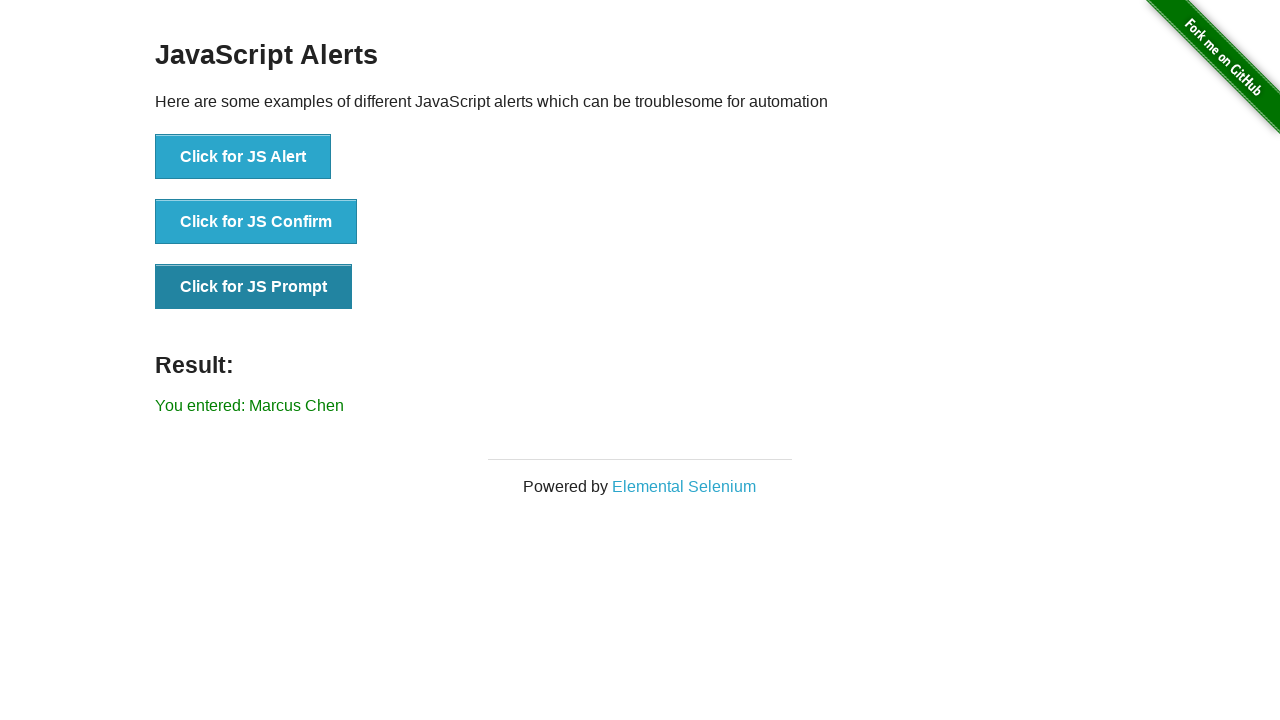

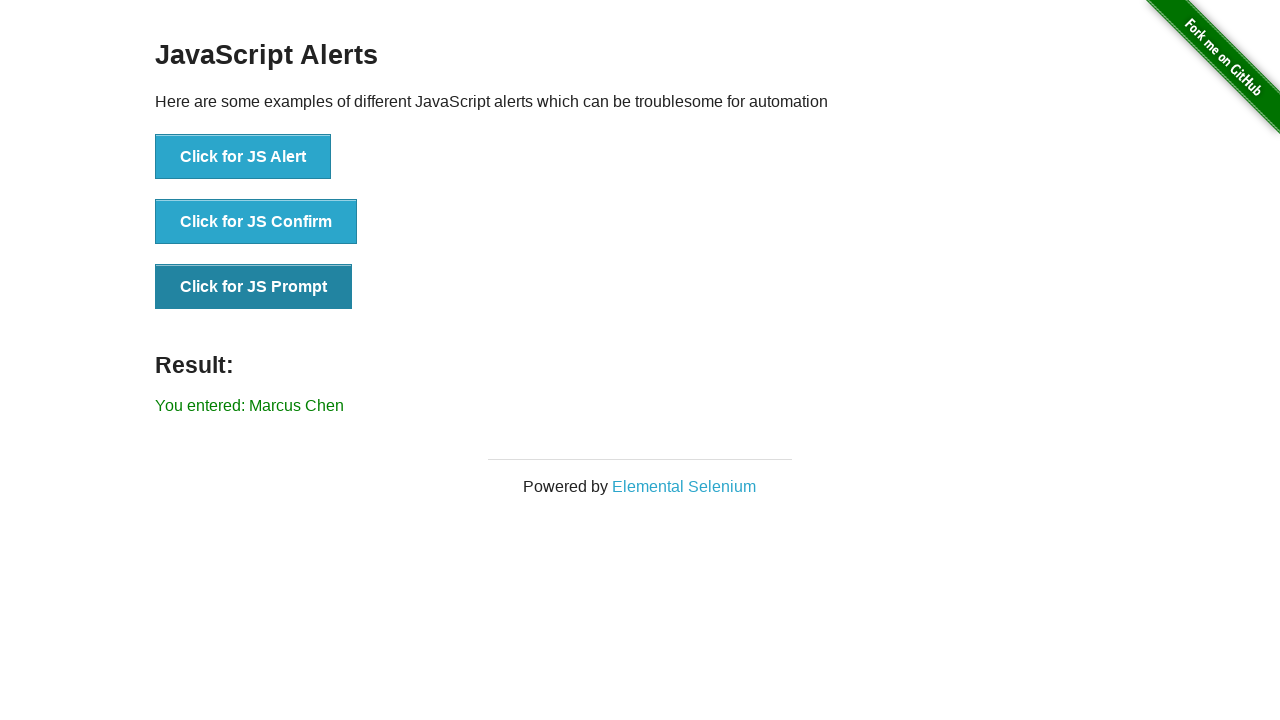